Fills out a registration form with multiple fields and submits it to verify successful registration

Starting URL: http://suninjuly.github.io/registration1.html

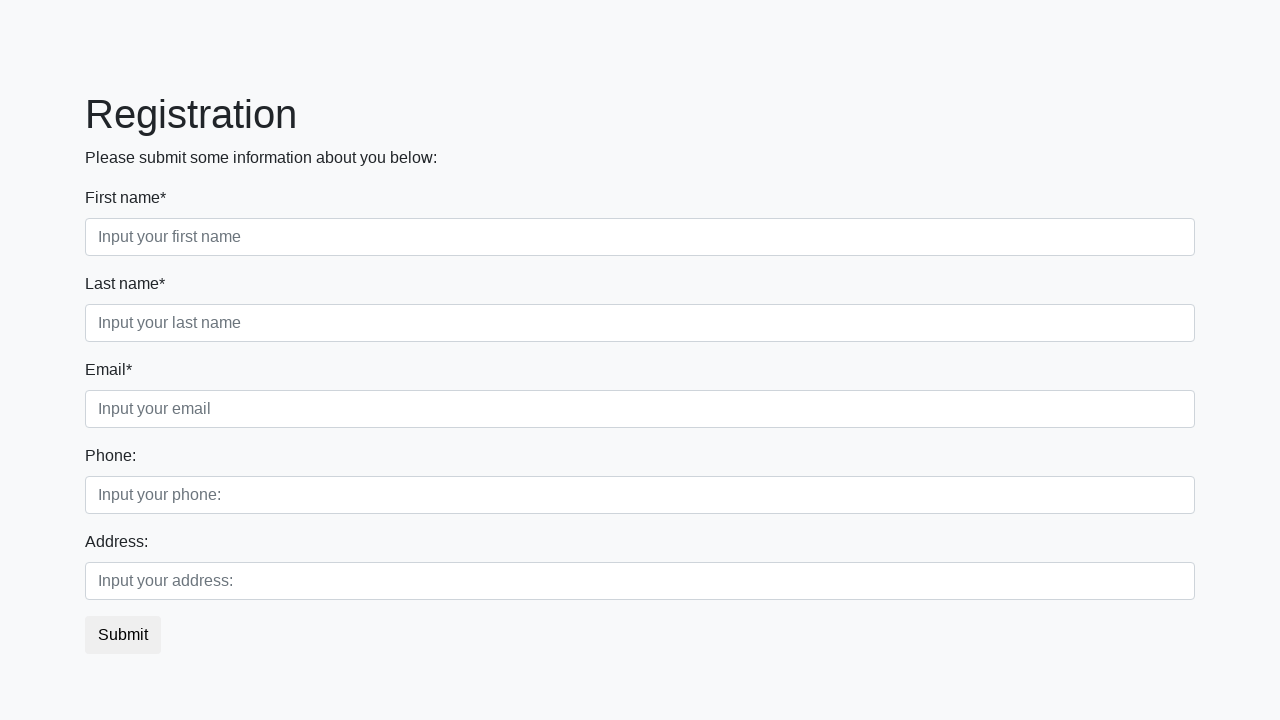

Filled first name field with 'John' on .first_block .first_class .first
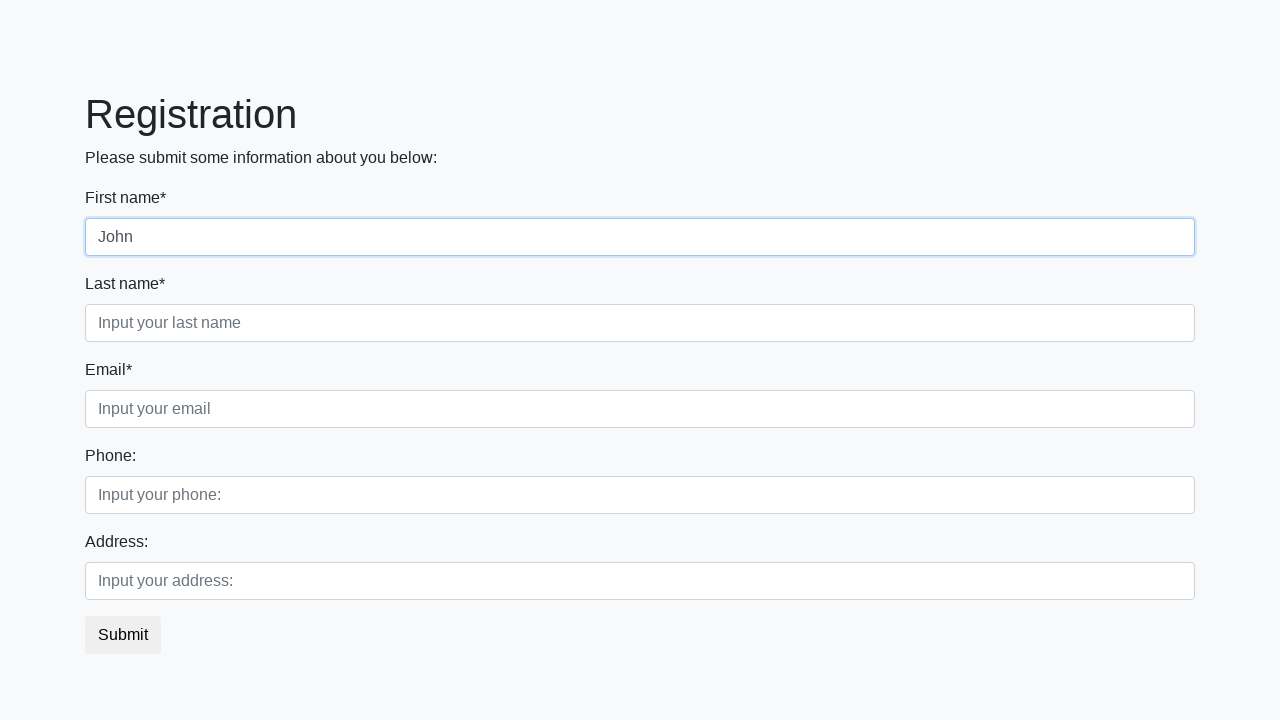

Filled phone number field with '1234567890' on .second_block .first_class .first
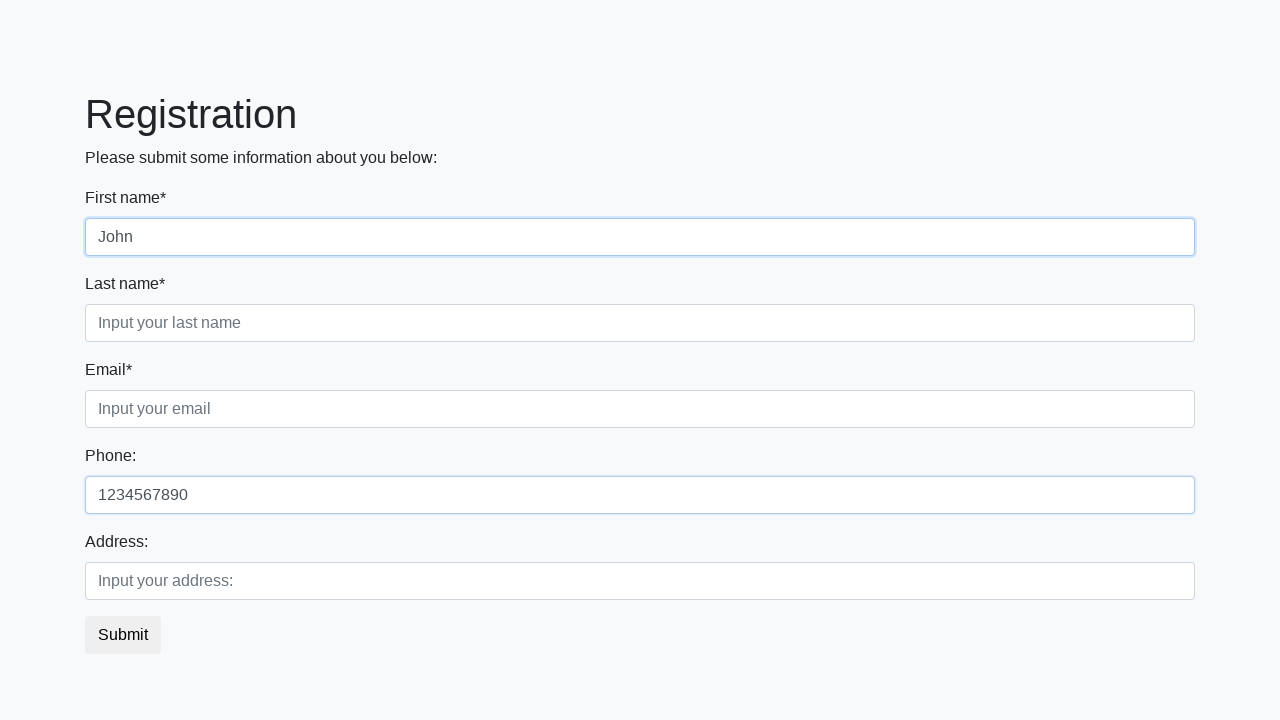

Filled address field with '123 Main St' on .second_block .second_class .second
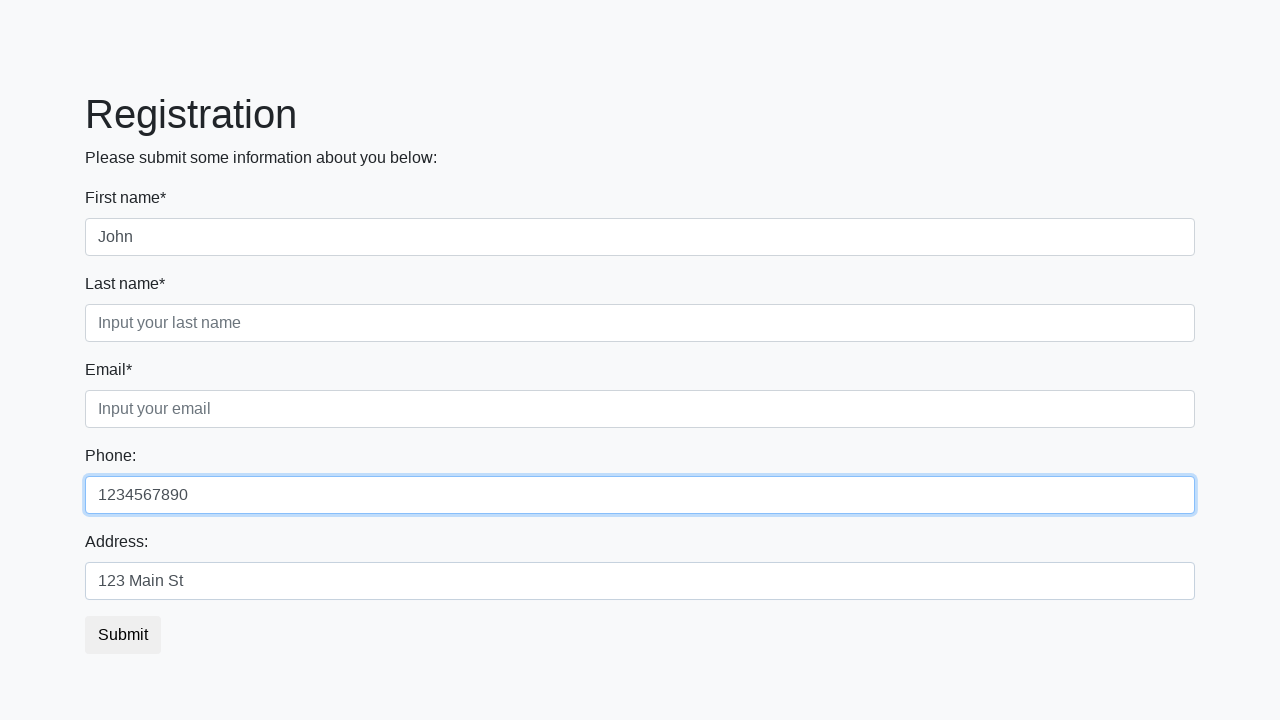

Filled last name field with 'Doe' on .first_block .second_class .second
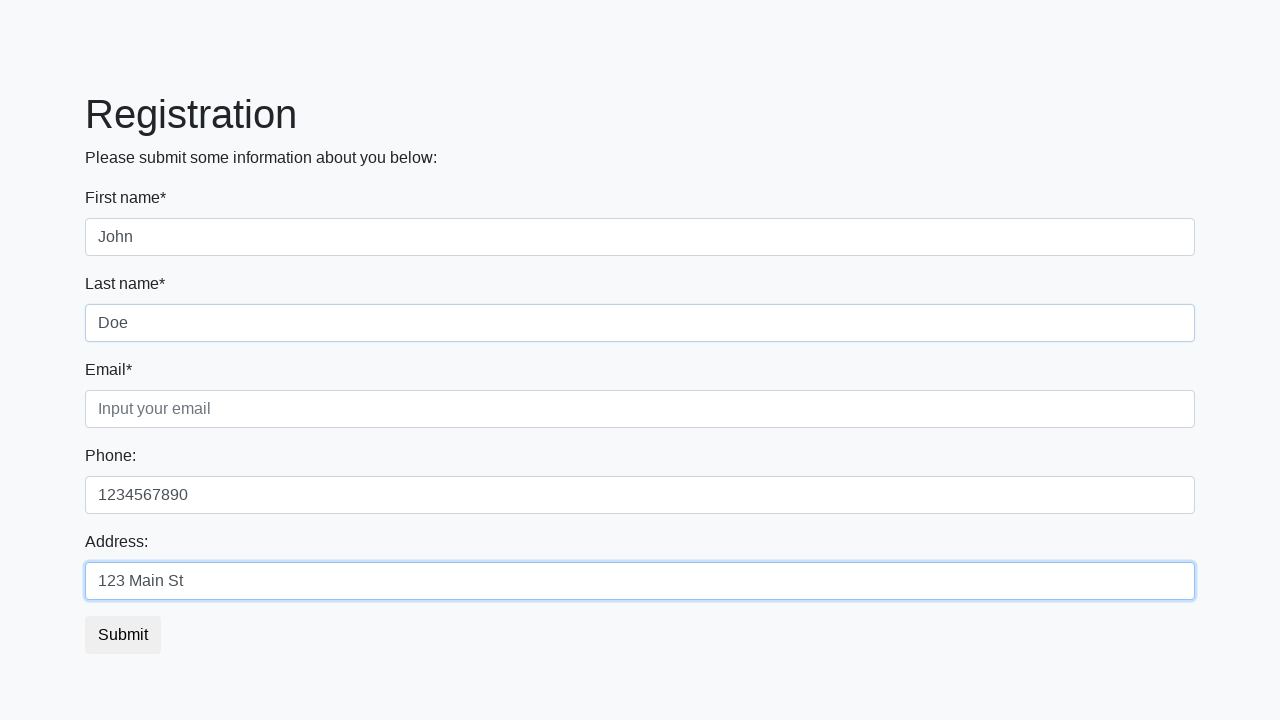

Filled email field with 'john.doe@example.com' on .first_block .third_class .third
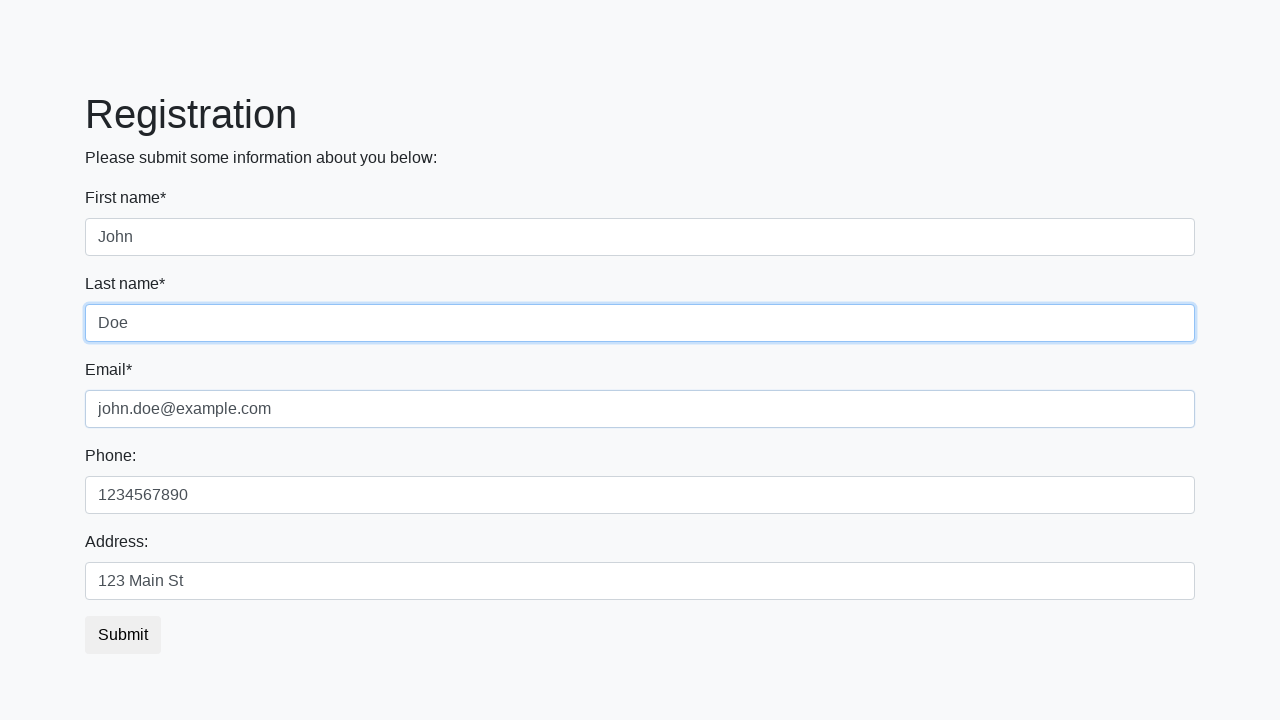

Clicked submit button to register at (123, 635) on button.btn.btn-default
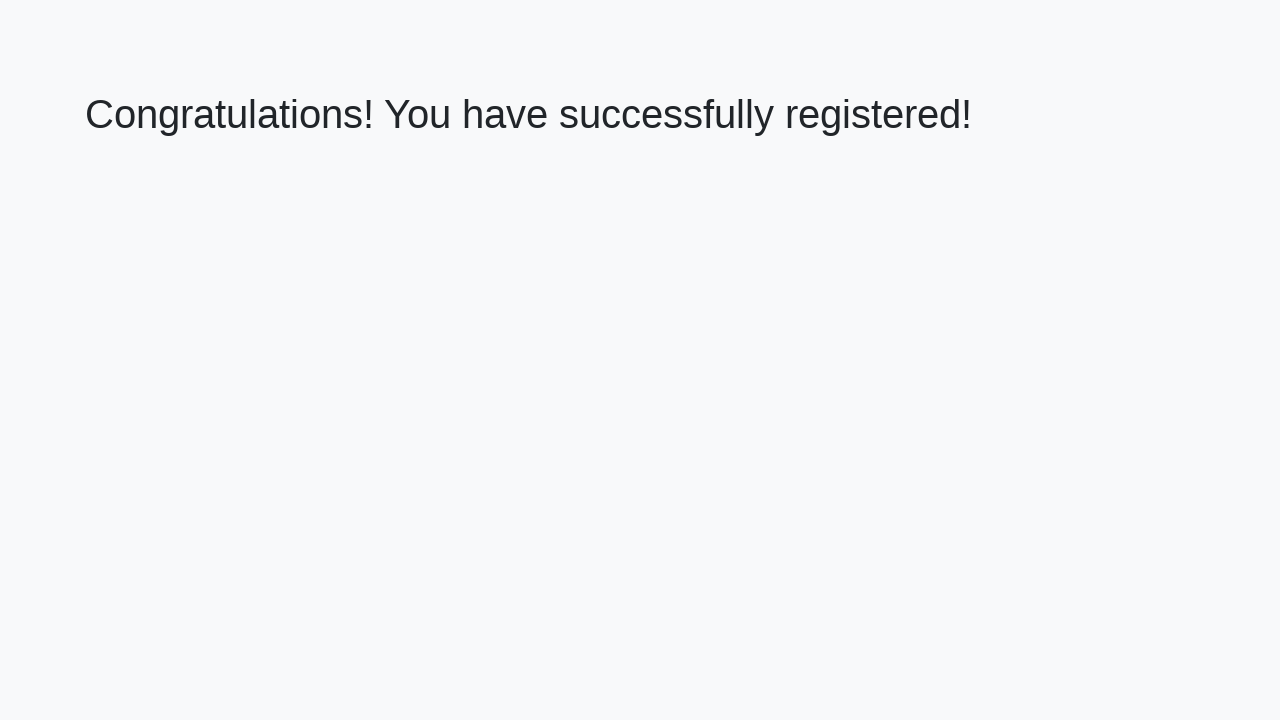

Success message heading loaded
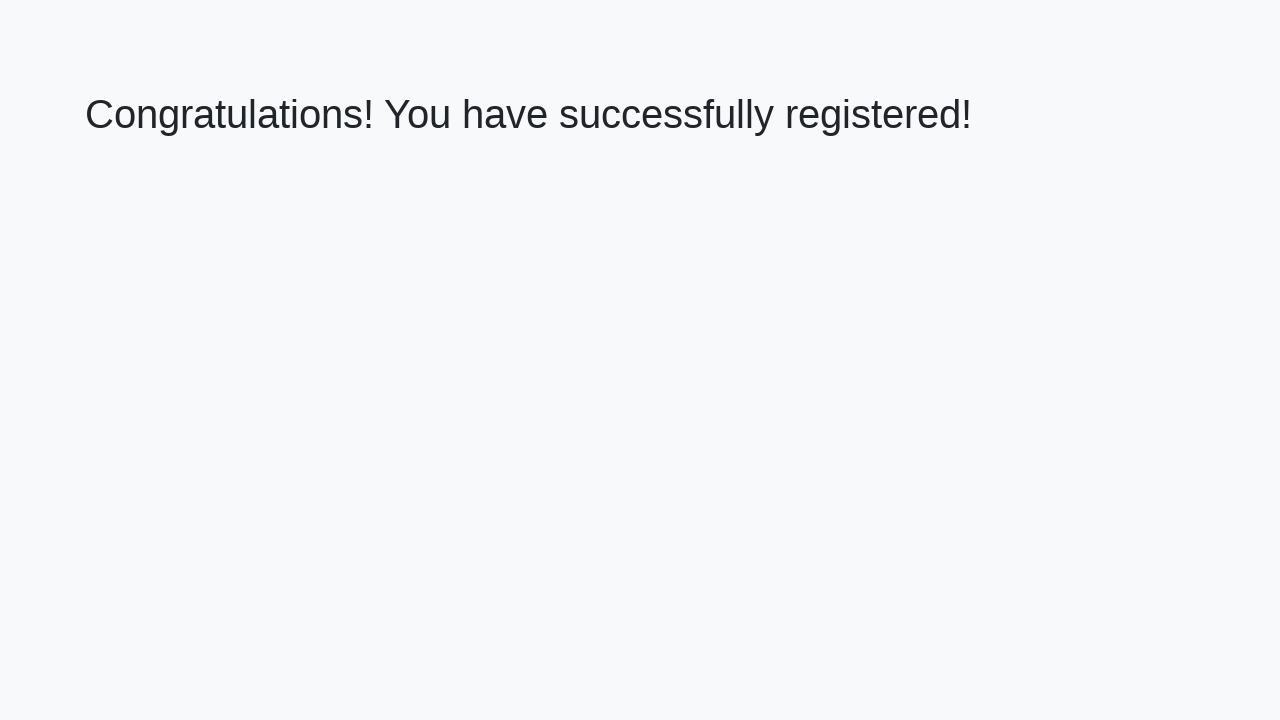

Verified successful registration message
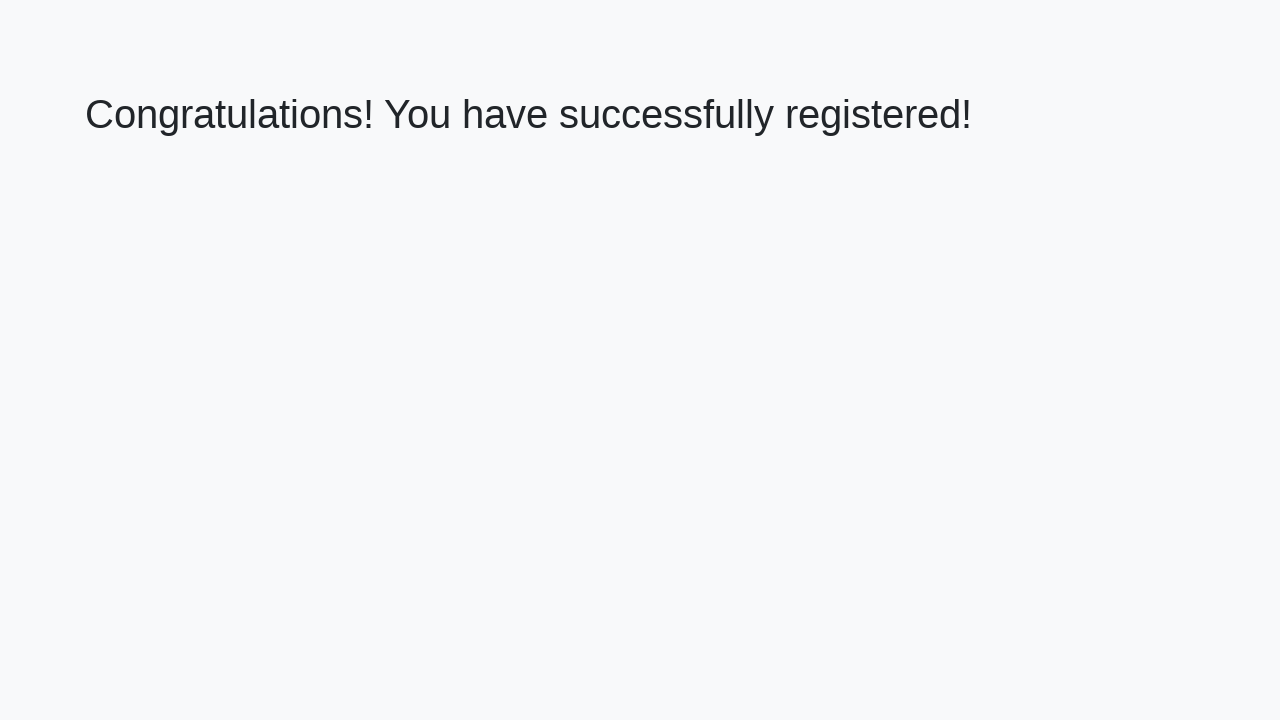

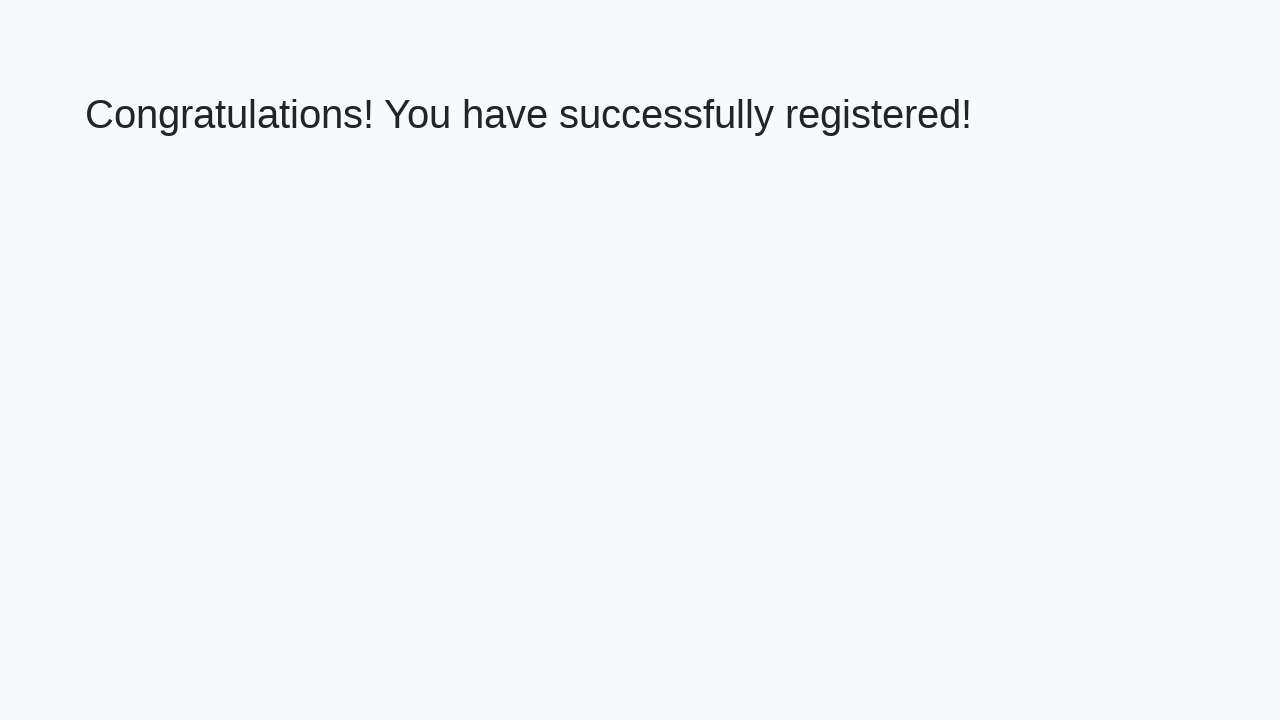